Tests hover menu functionality by moving the mouse over a dropdown menu and then hovering over a submenu item

Starting URL: http://omayo.blogspot.com/

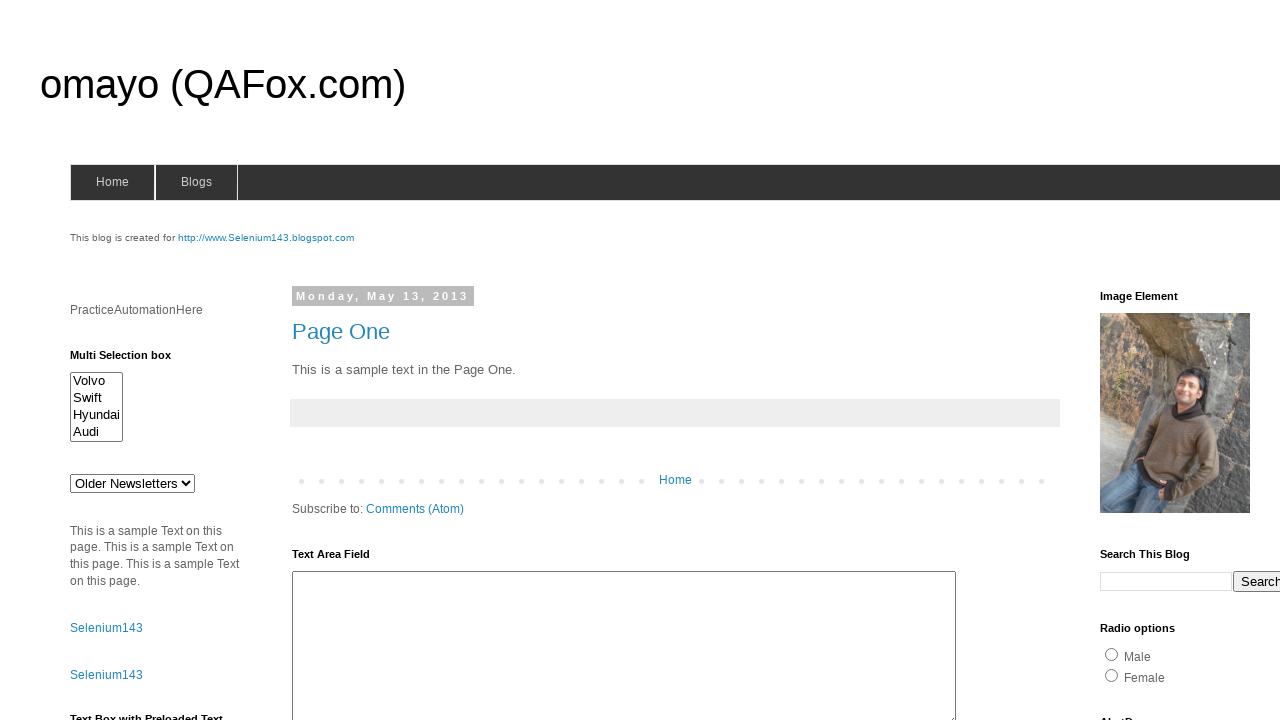

Hovered over blogs menu to trigger dropdown at (196, 182) on #blogsmenu
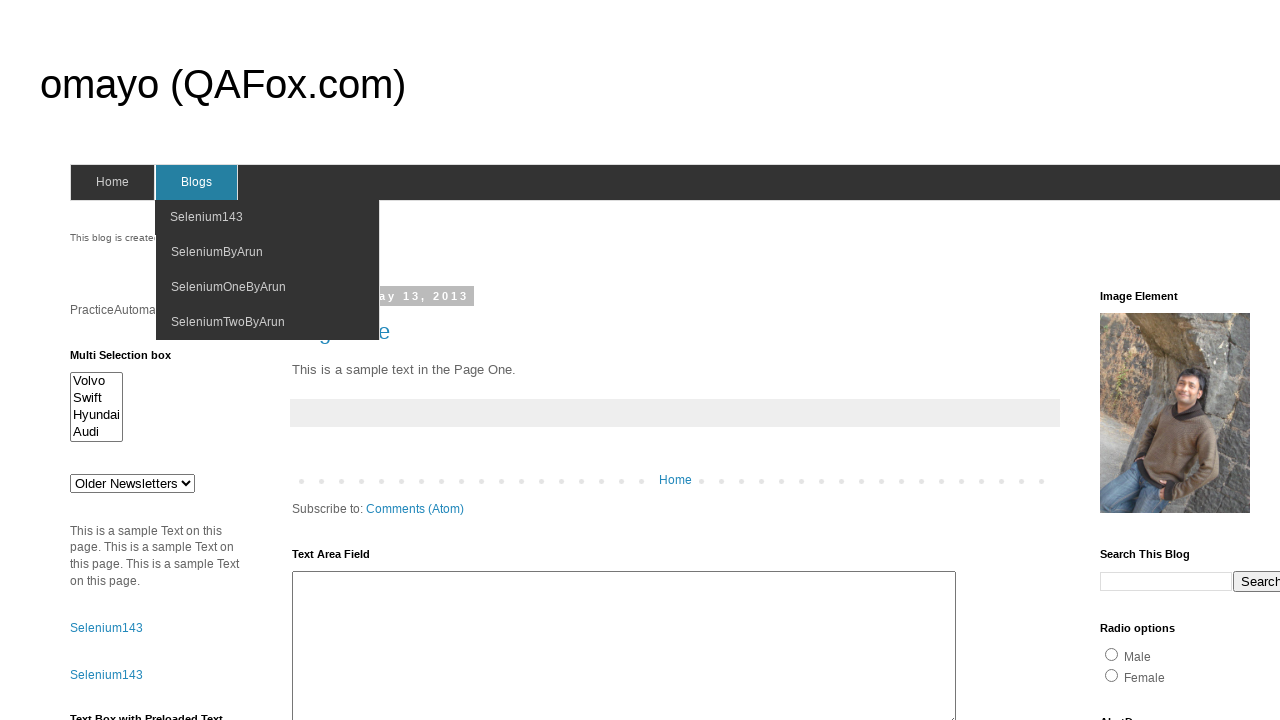

Waited 1 second for submenu to appear
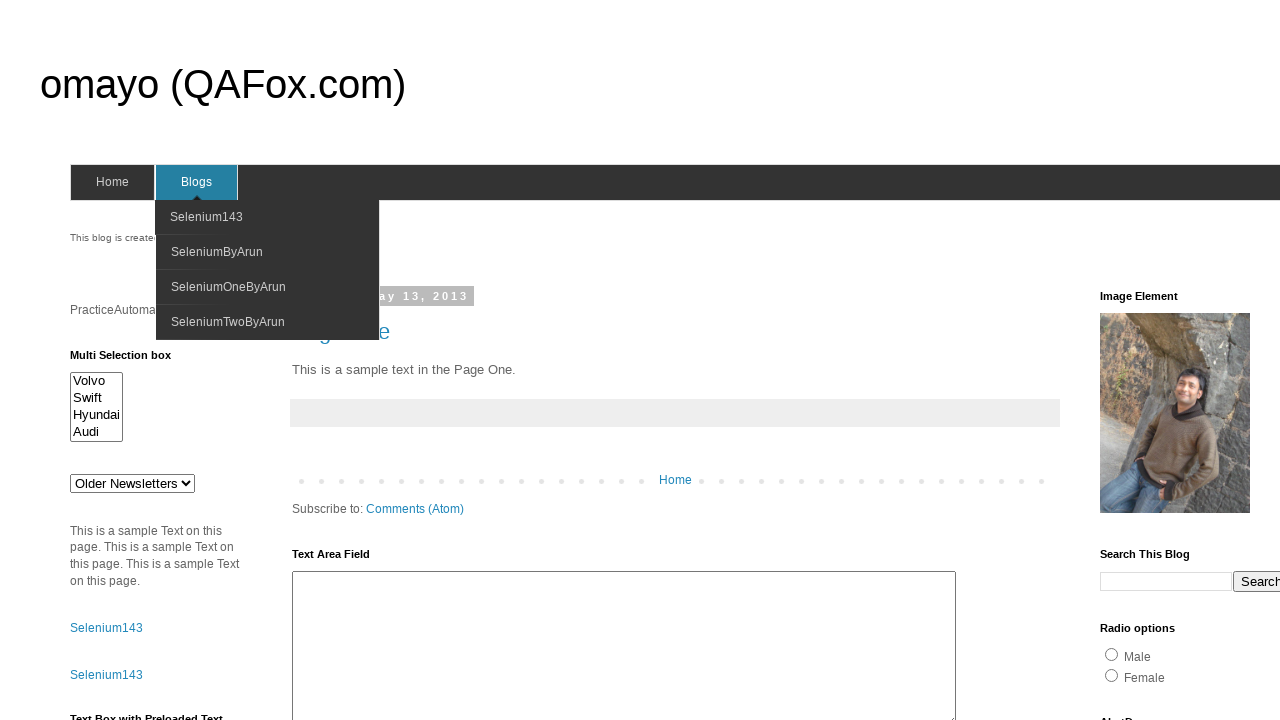

Hovered over SeleniumOneByArun submenu item at (228, 287) on xpath=//a/span[text()='SeleniumOneByArun']
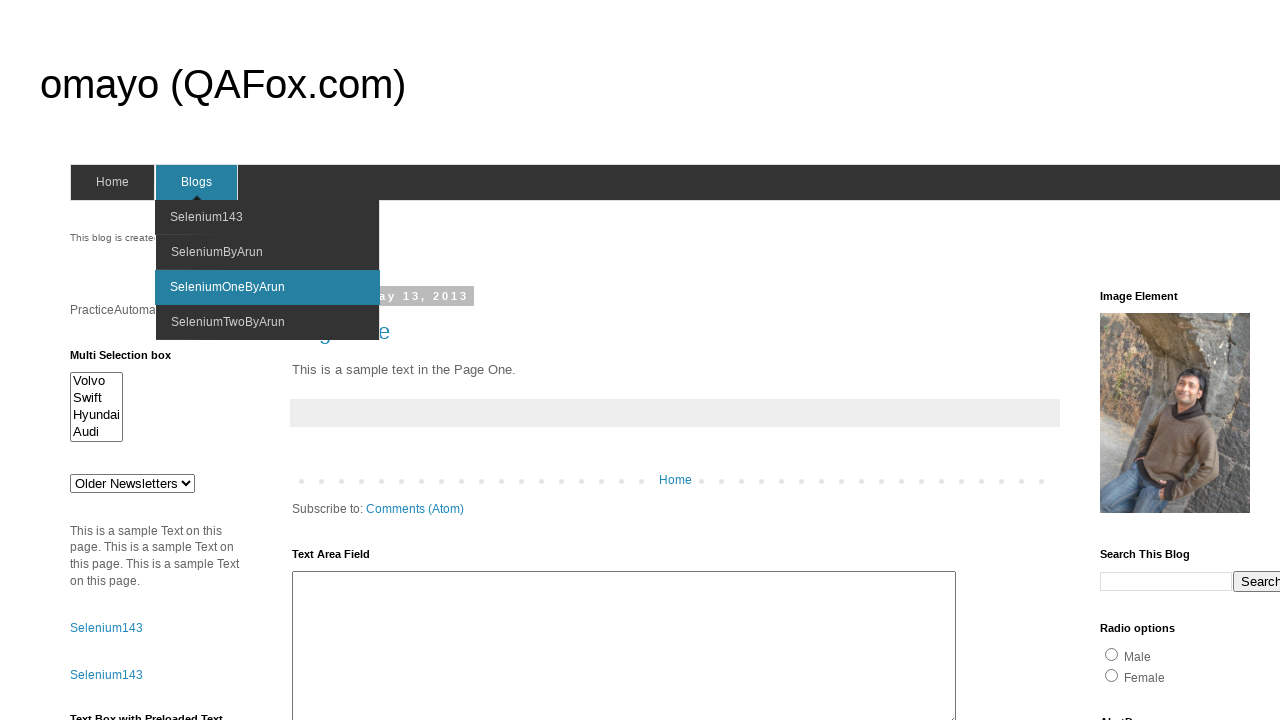

Waited 1 second to observe the hover state
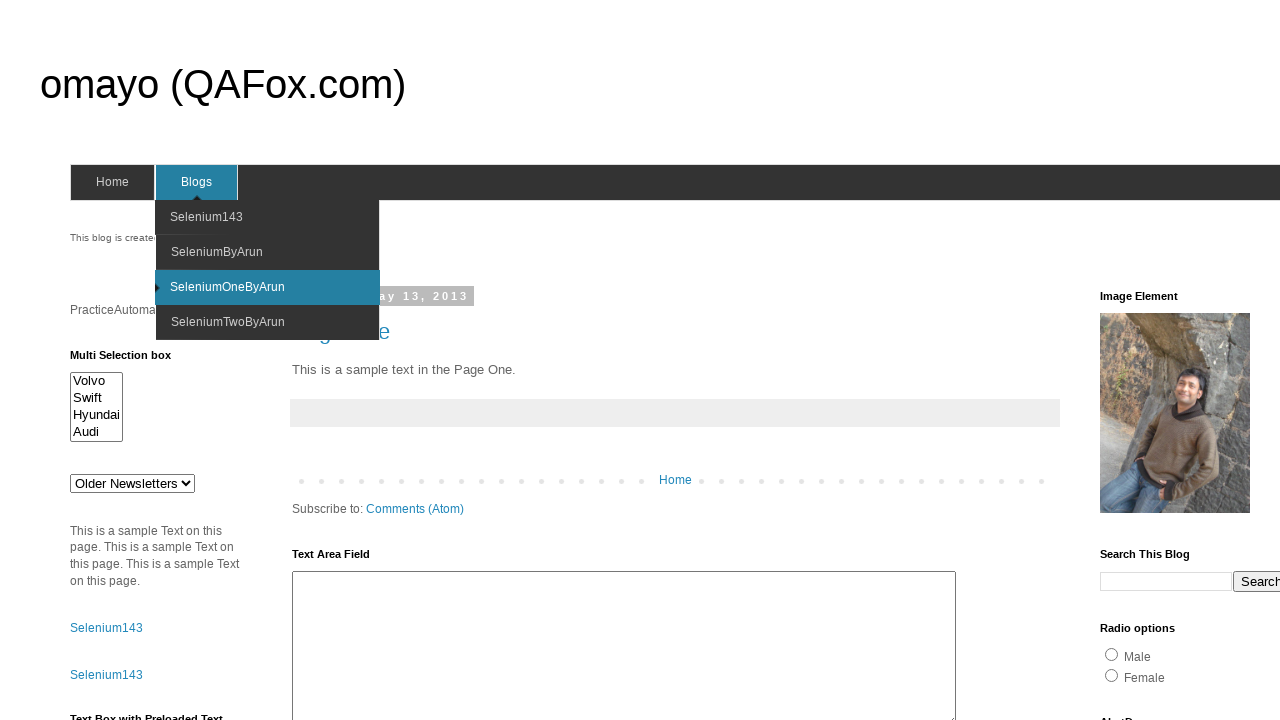

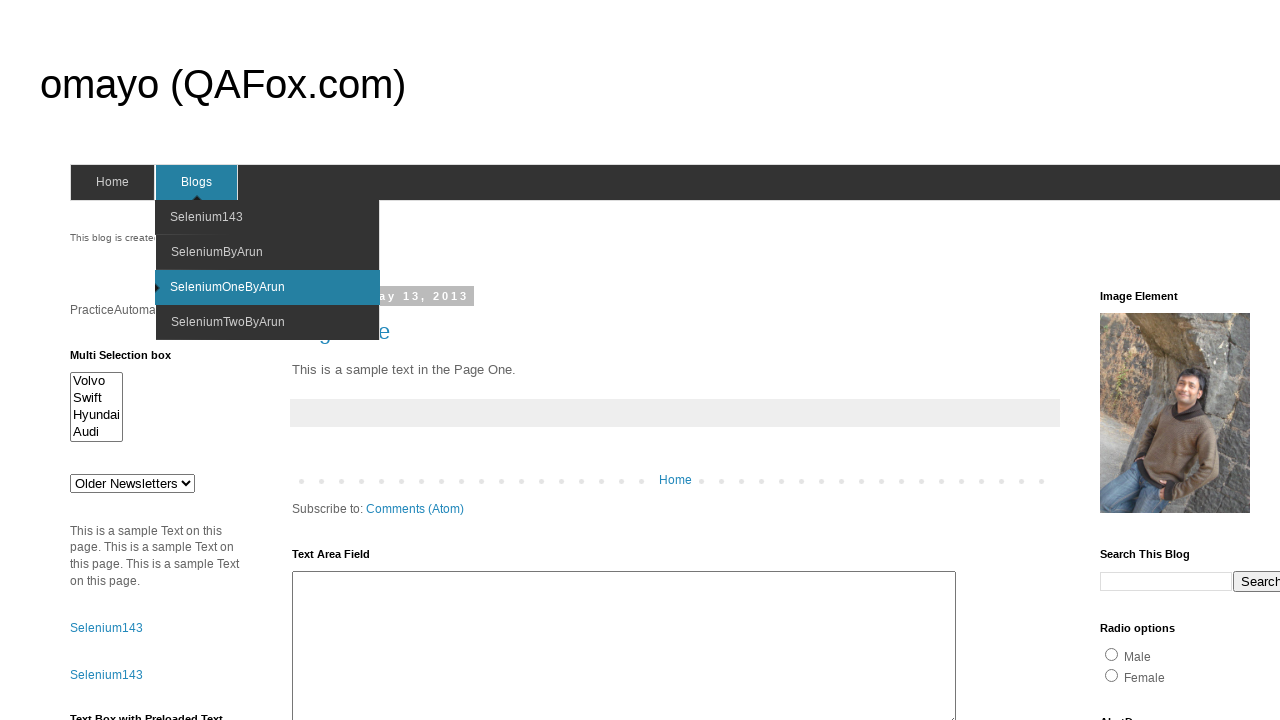